Navigates to the courses page and verifies that exactly 3 courses are displayed

Starting URL: https://alchemy.hguy.co/lms

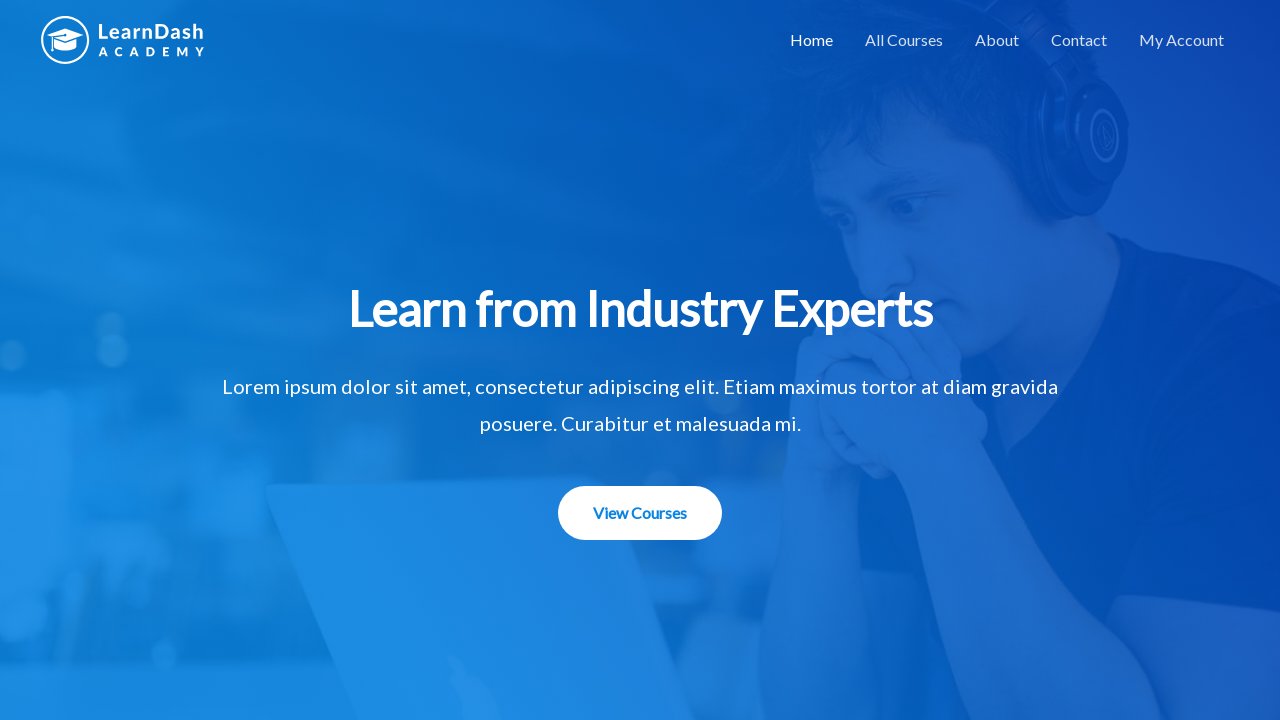

Clicked menu item to navigate to courses page at (904, 40) on #menu-item-1508
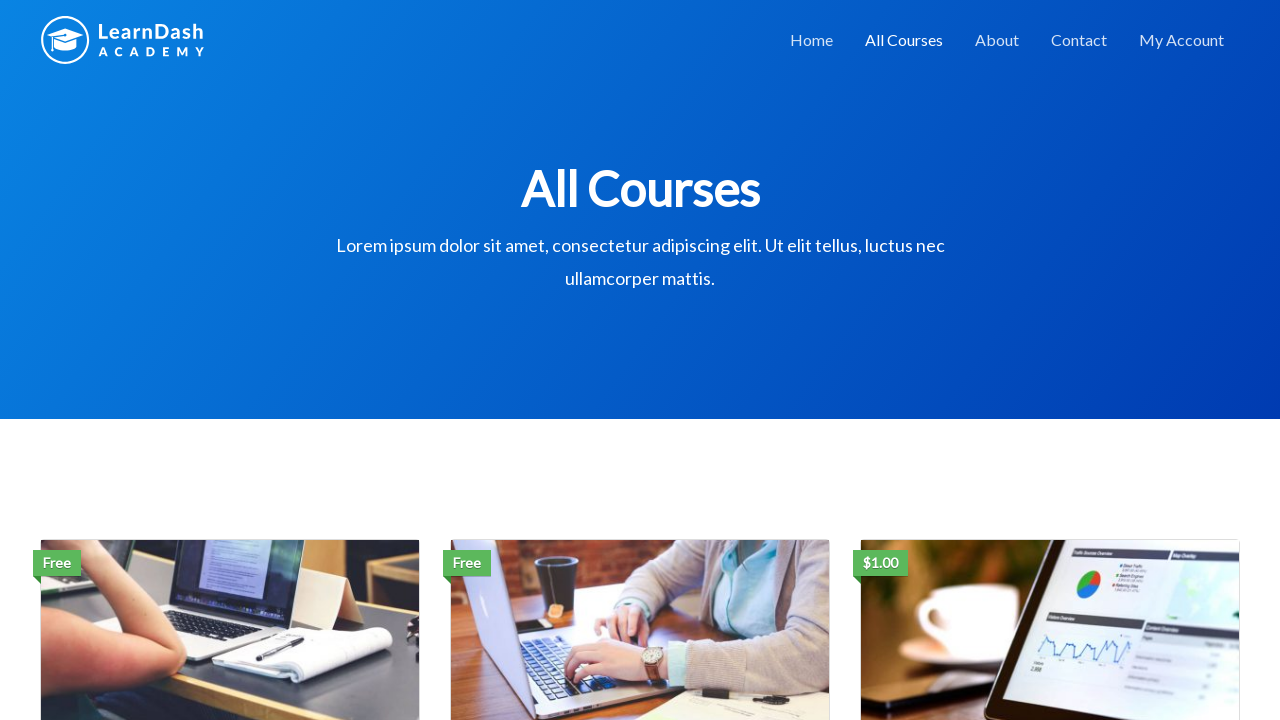

Waited for page content to load
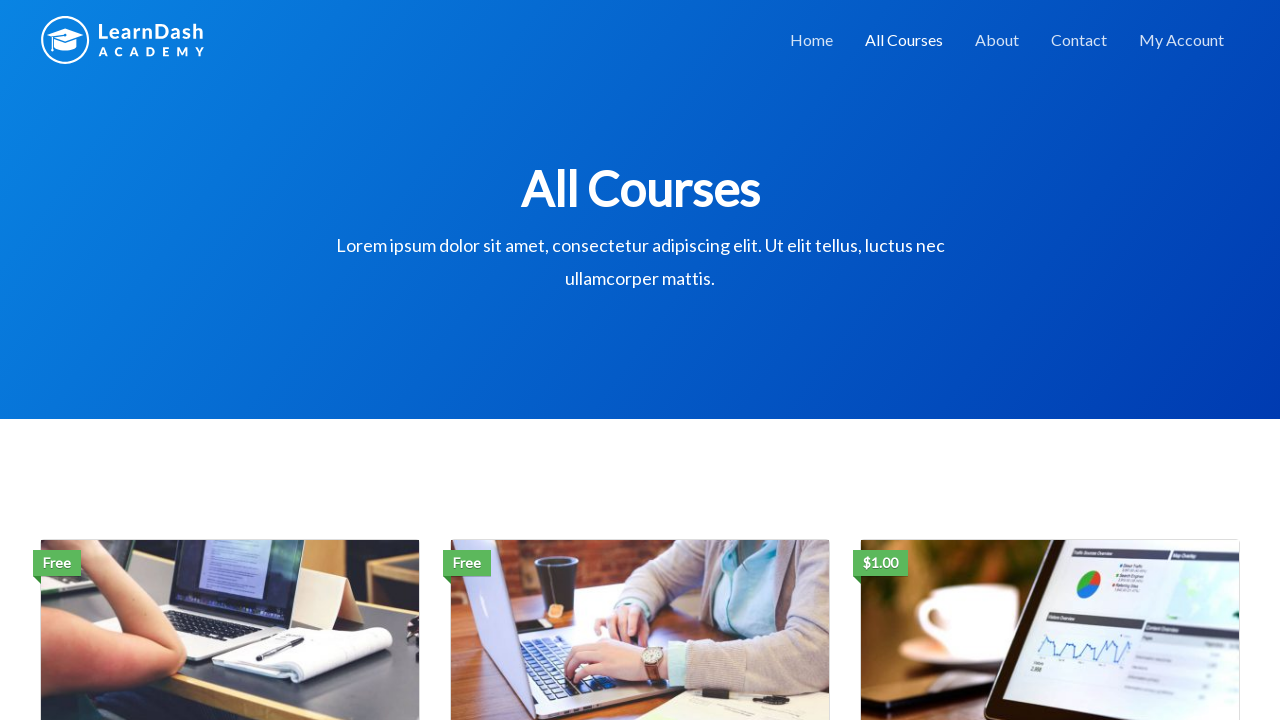

Retrieved all course grid elements
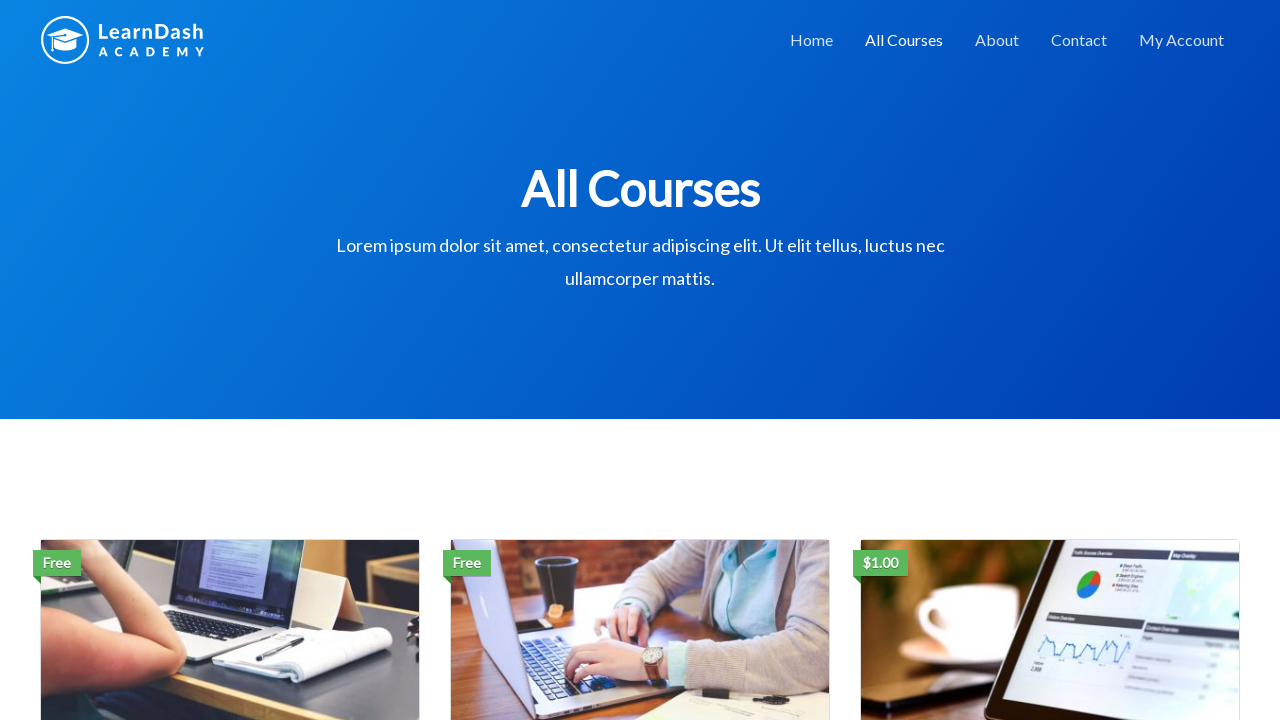

Verified that exactly 3 courses are displayed
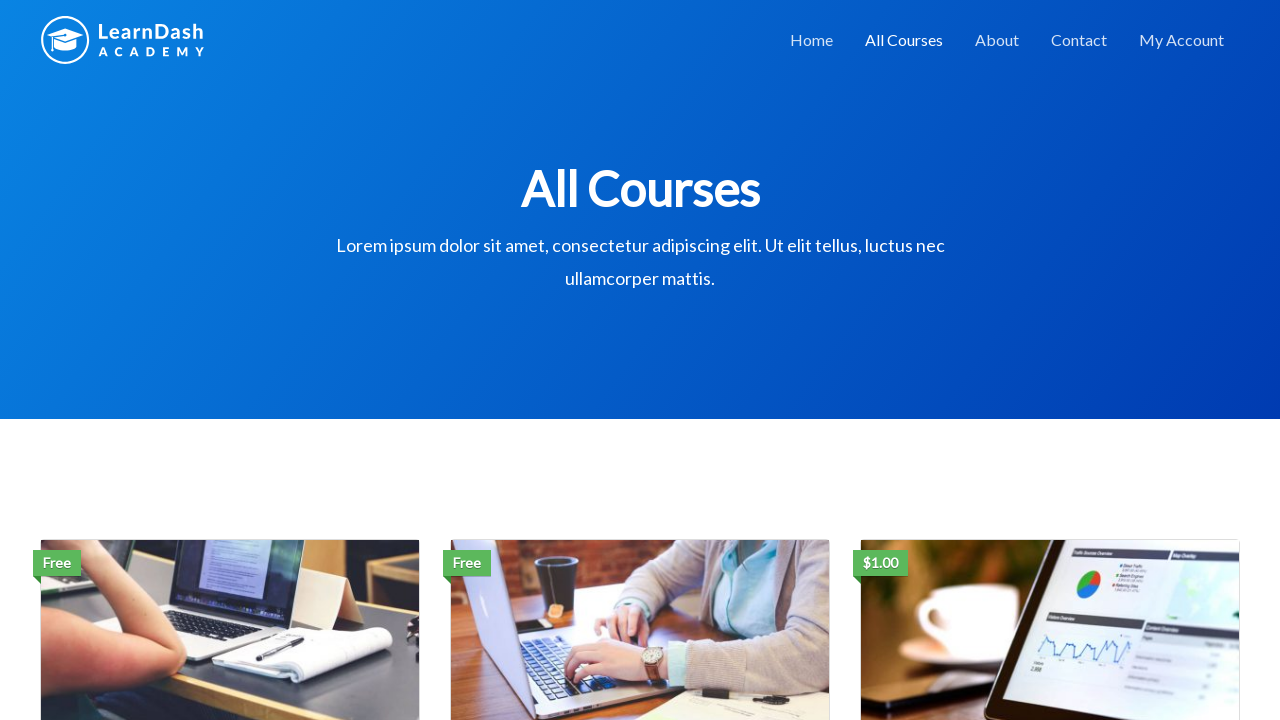

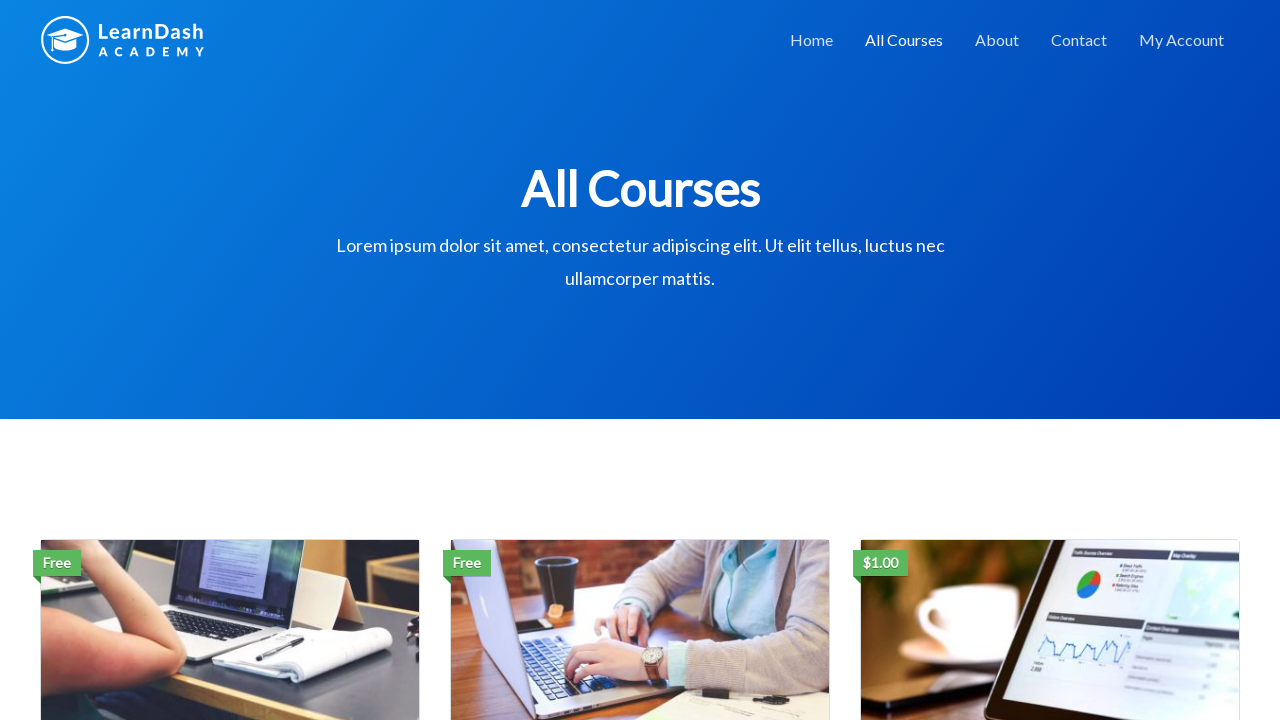